Tests product search functionality on GreenKart e-commerce practice site by searching for a product (Tomato) on the landing page, then clicking "Top Deals" to open a new window, searching for the same product in the offers page, and verifying the product names match.

Starting URL: https://rahulshettyacademy.com/seleniumPractise/#/

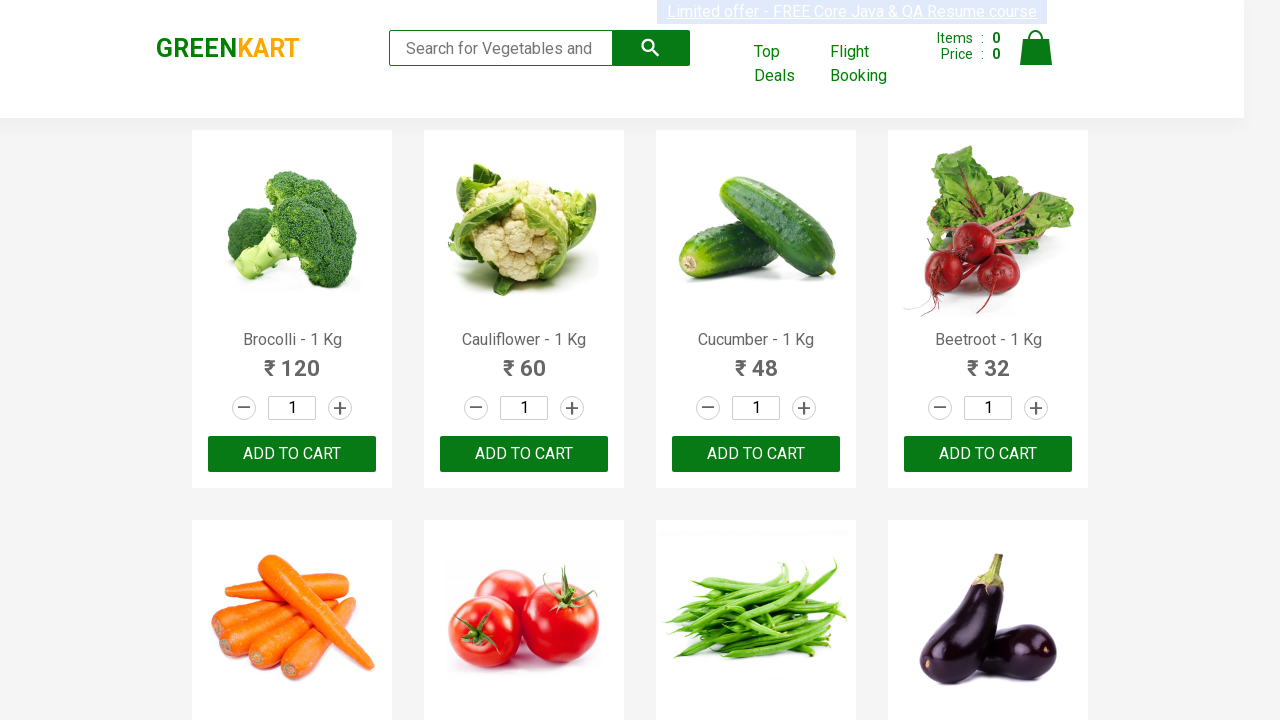

Filled search field with 'Tom' on landing page on input[type='search']
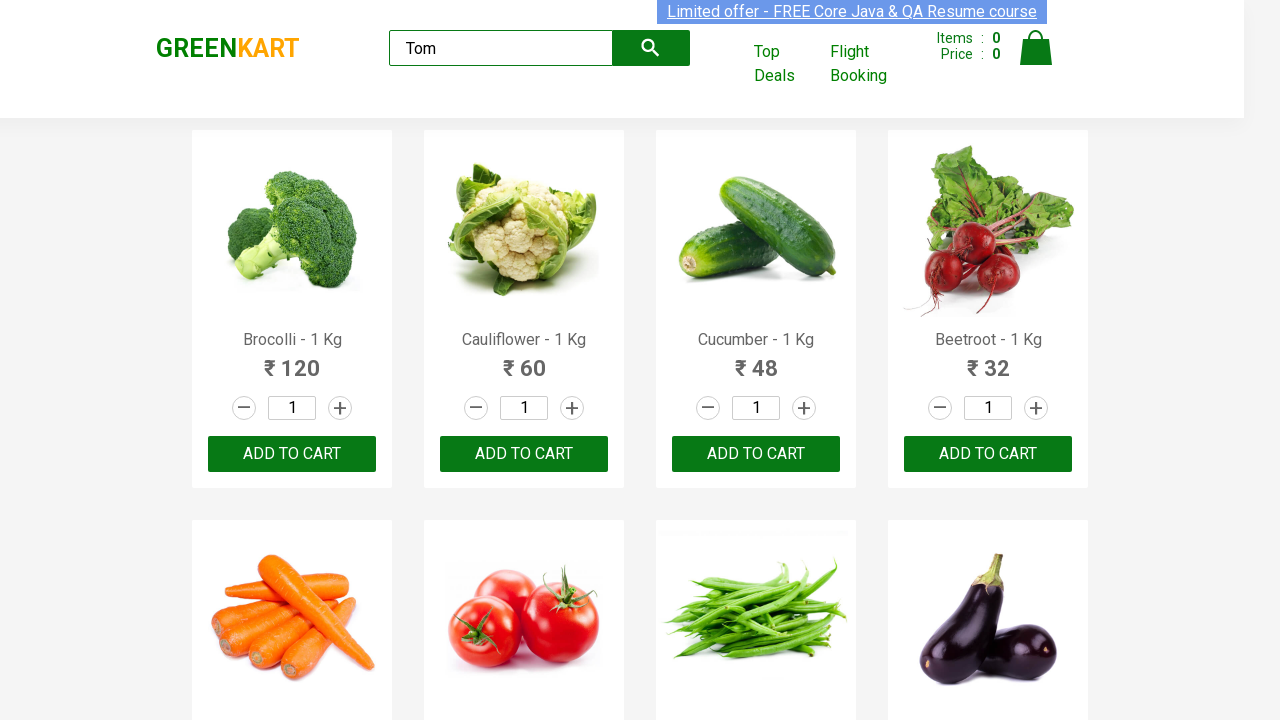

Tomato product loaded on landing page
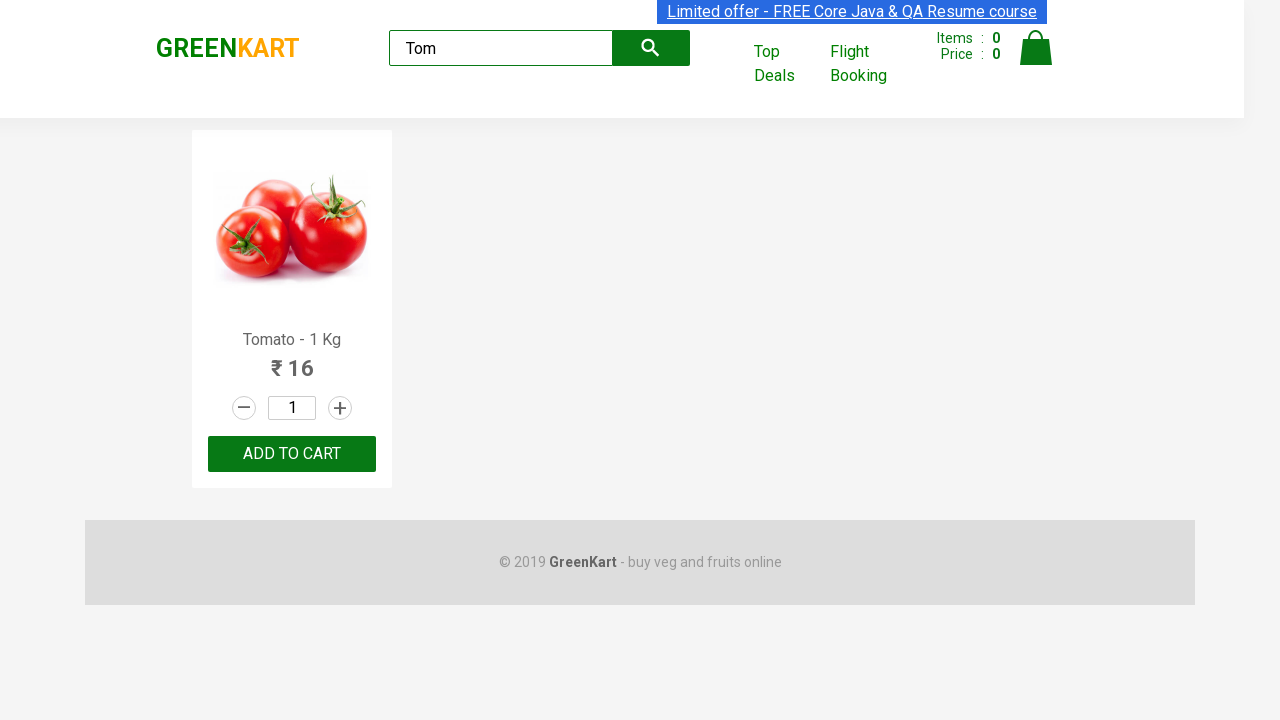

Extracted product name from landing page
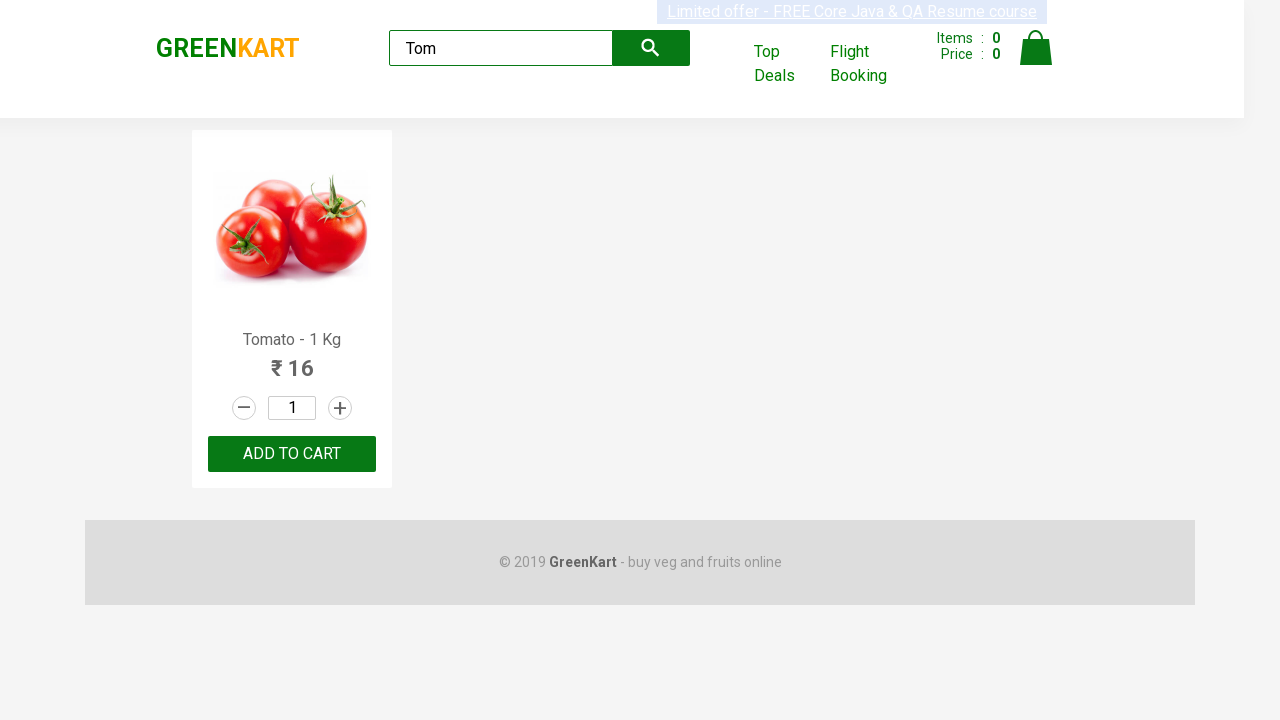

Clicked 'Top Deals' link to open new window at (787, 64) on xpath=//a[text()='Top Deals']
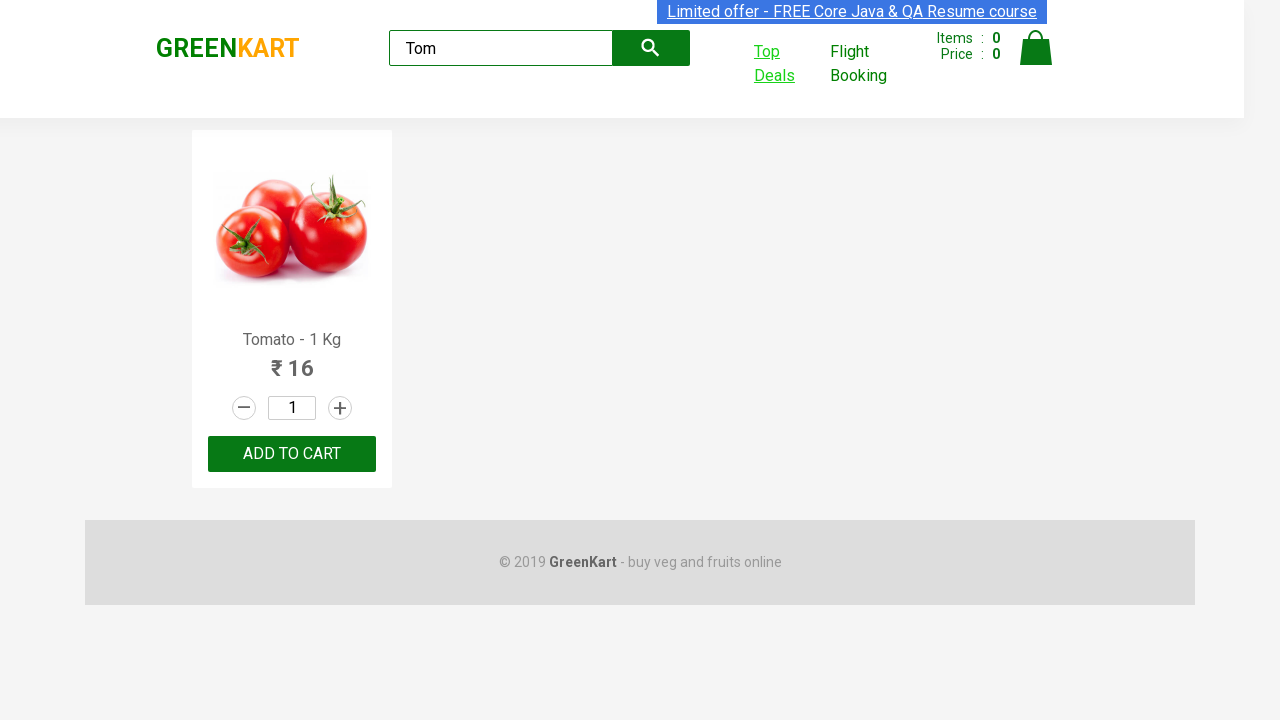

Obtained new offers page window
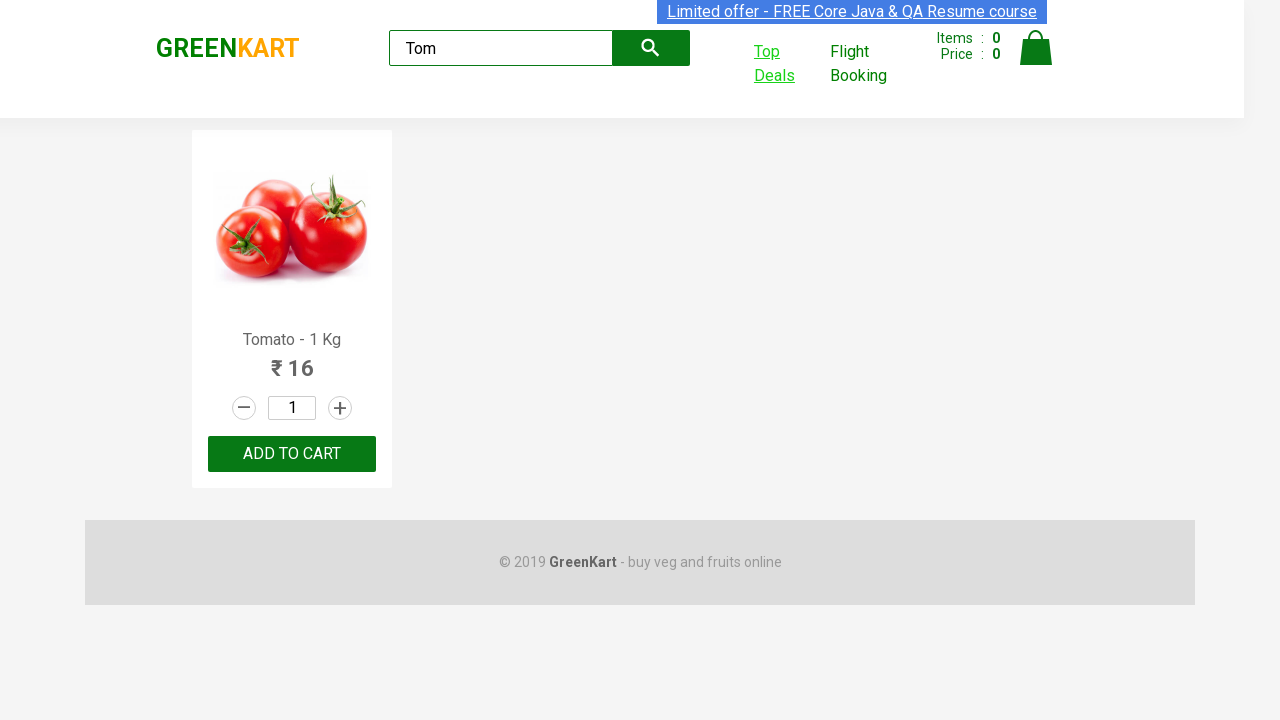

Offers page search field loaded
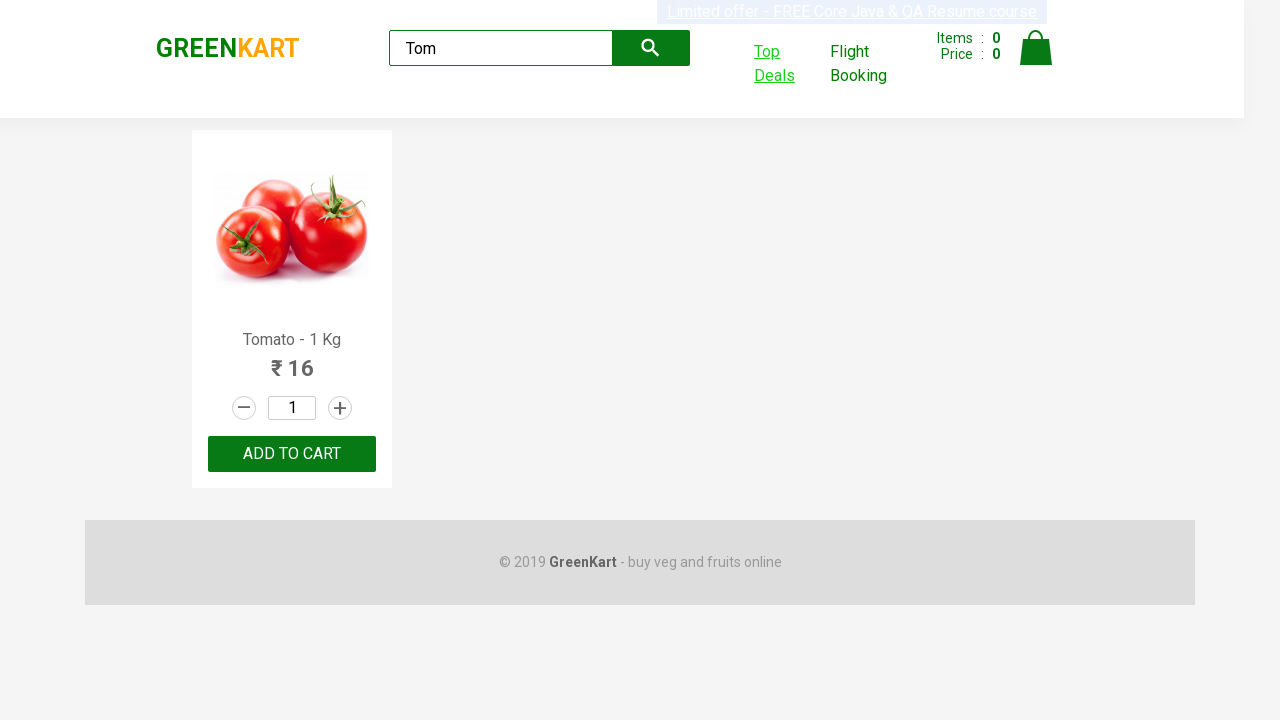

Filled search field with 'Tom' on offers page on input[type='search']
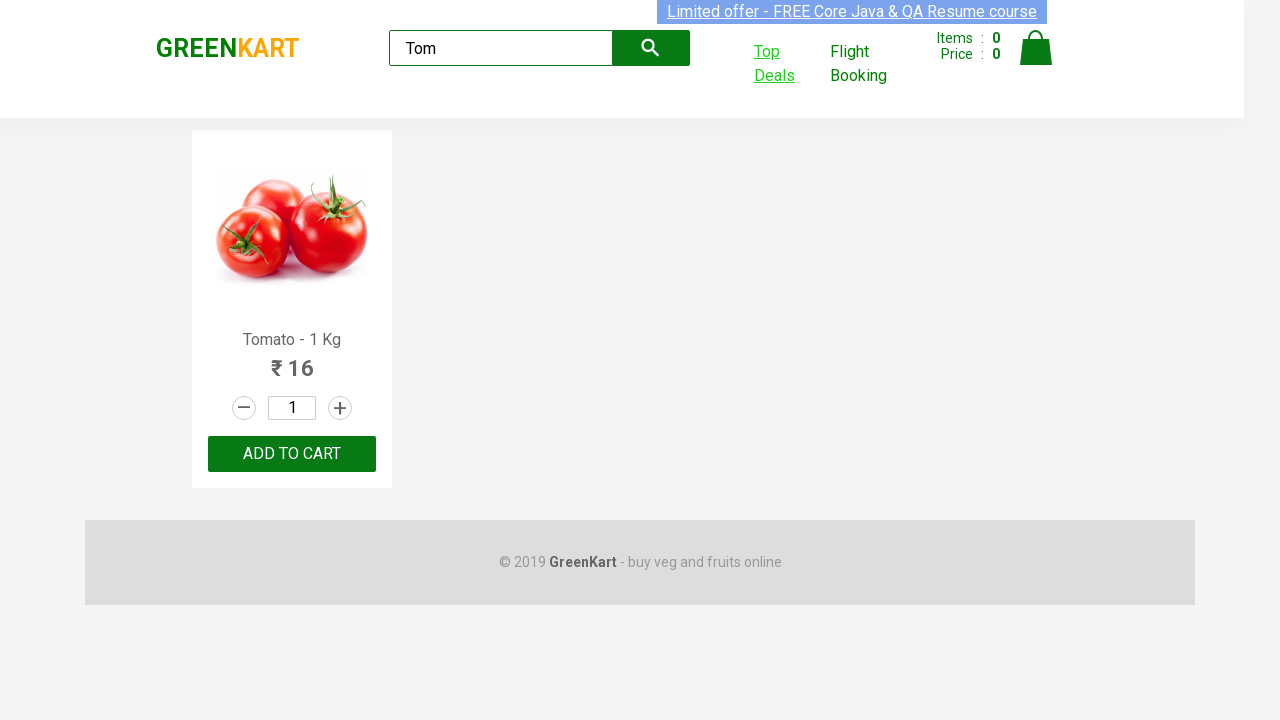

Tomato product loaded on offers page
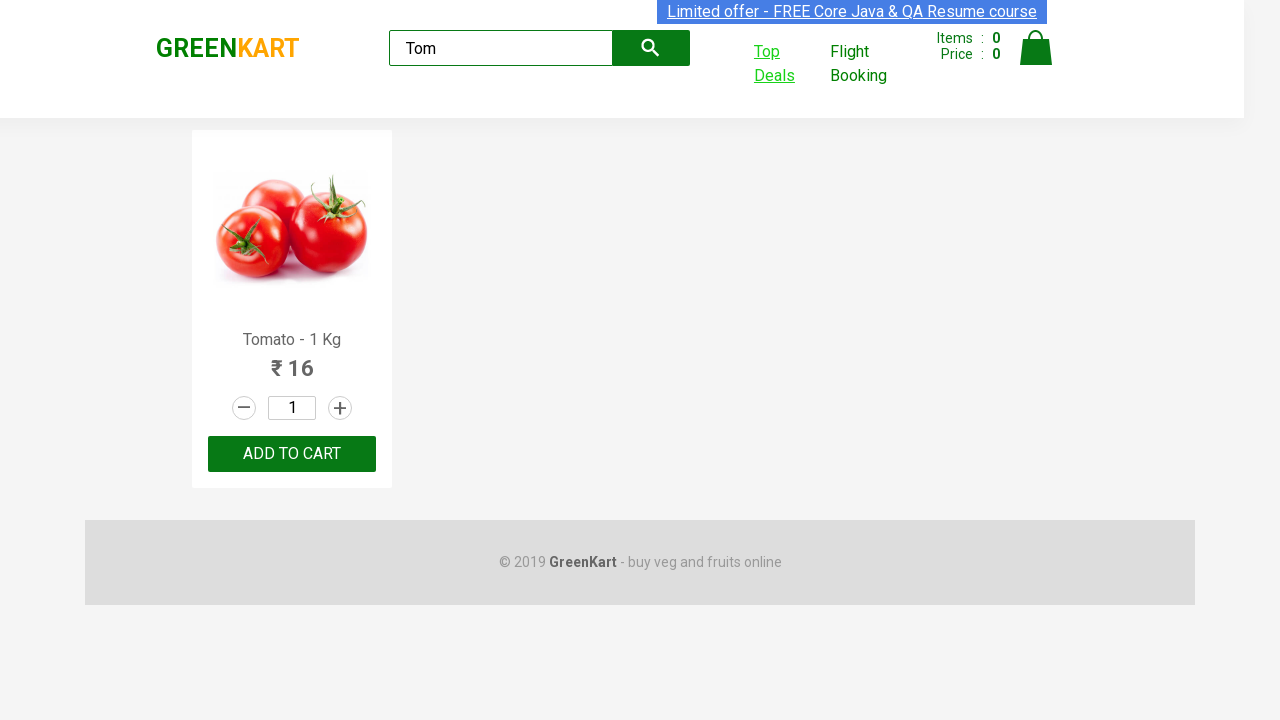

Extracted product name from offers page
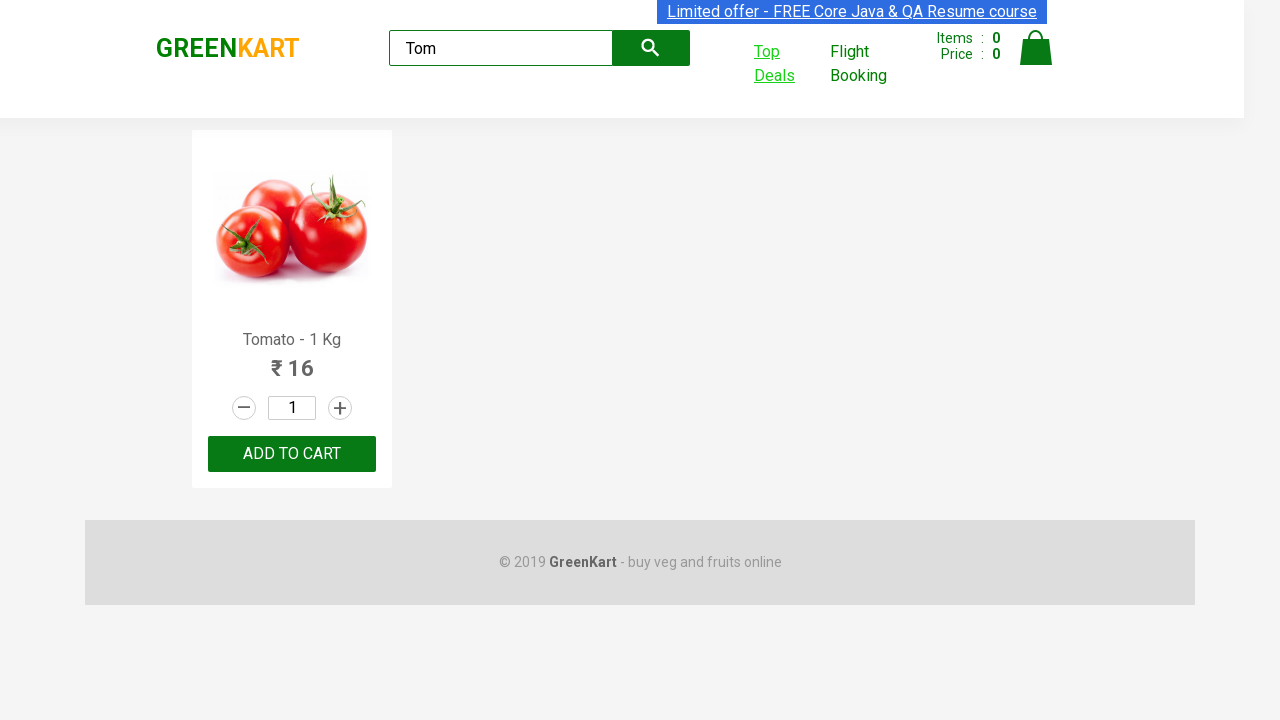

Product names verified to match between landing page and offers page
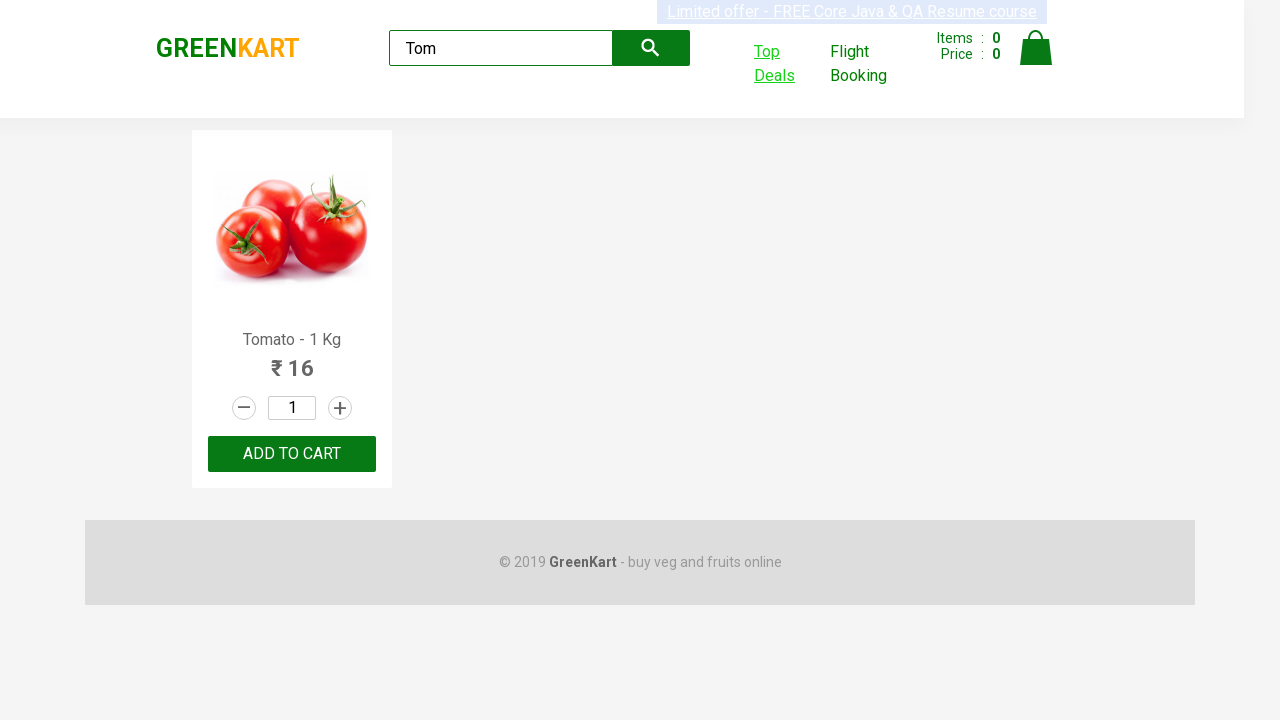

Closed offers page
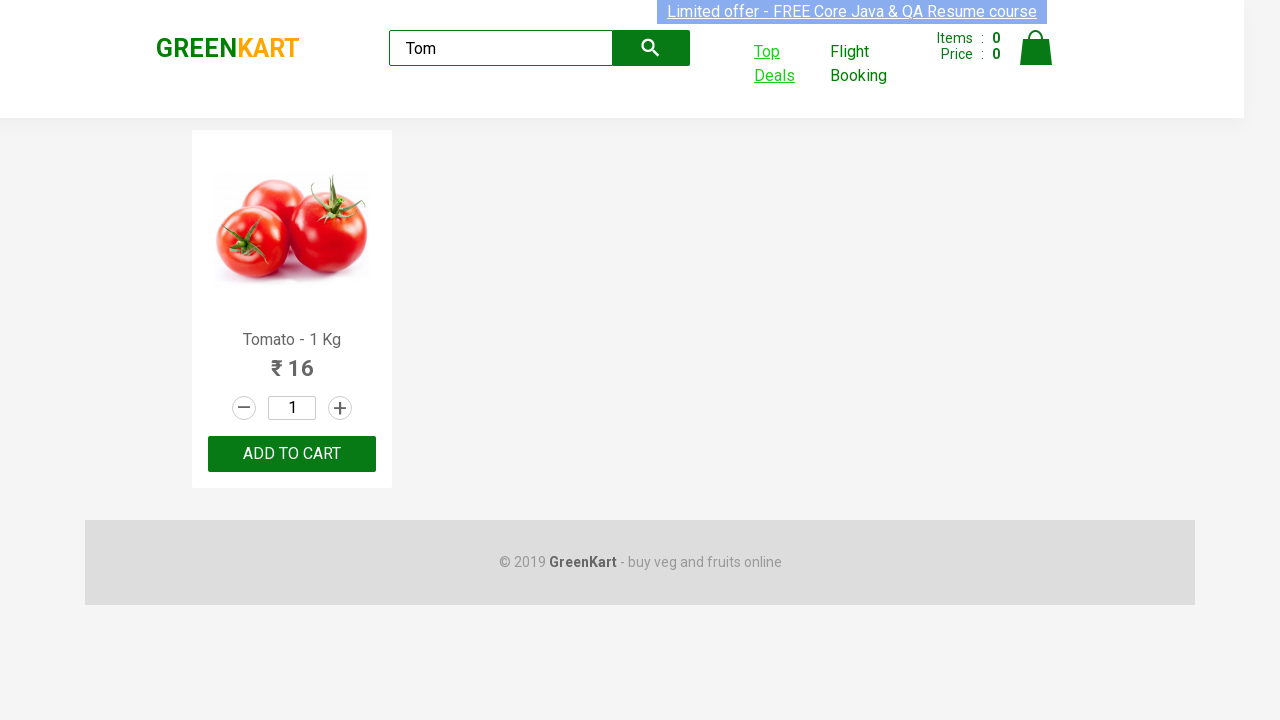

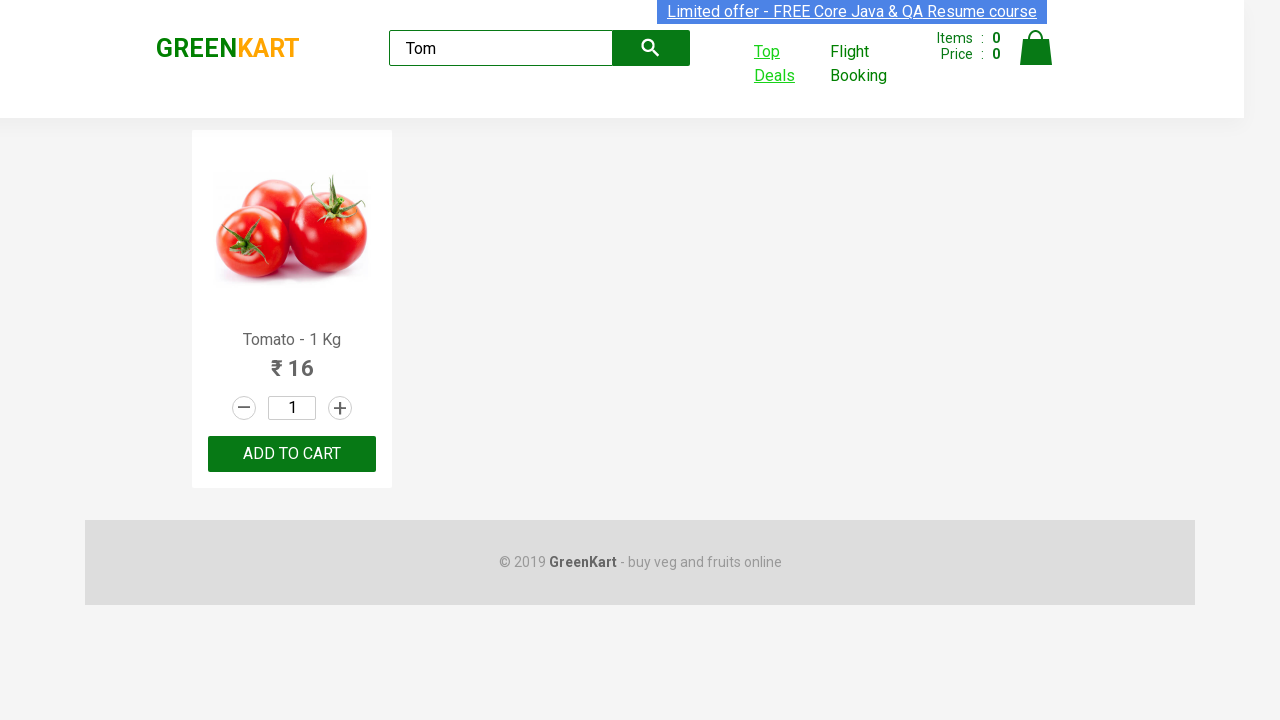